Tests checkbox functionality by selecting and unselecting multiple checkboxes on a practice automation page

Starting URL: https://rahulshettyacademy.com/AutomationPractice/

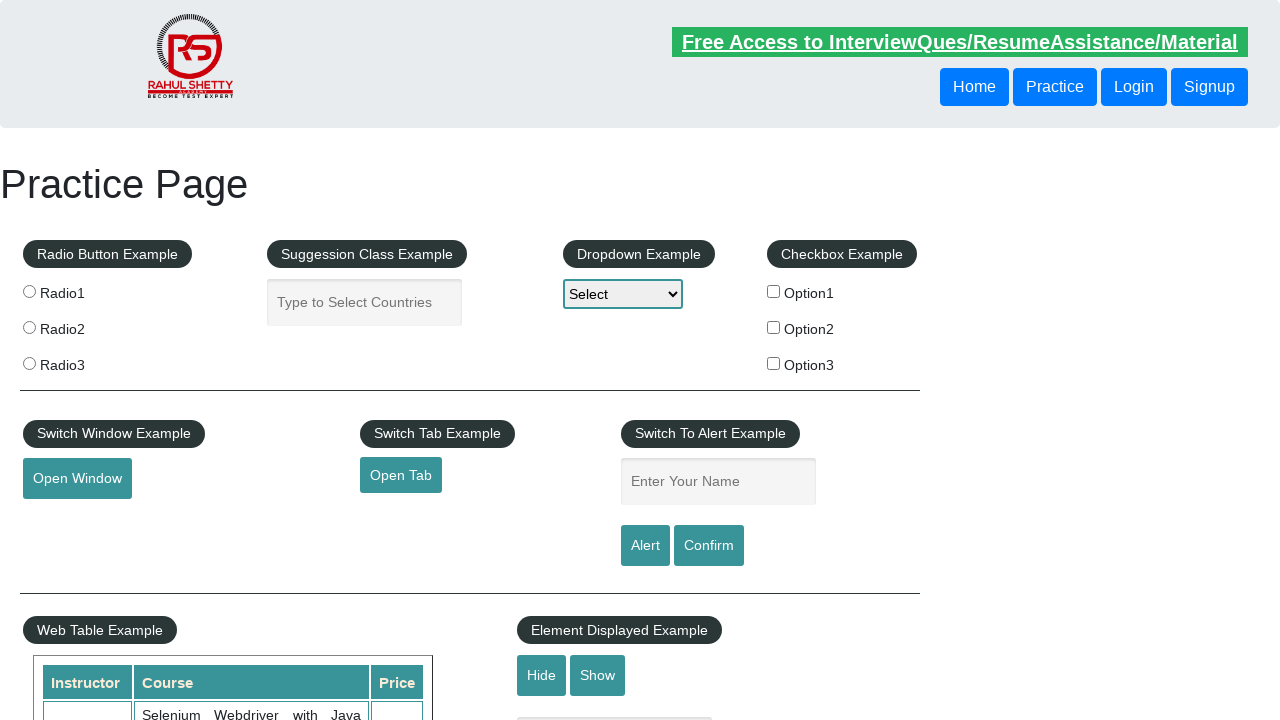

Clicked first checkbox to select it at (774, 291) on #checkBoxOption1
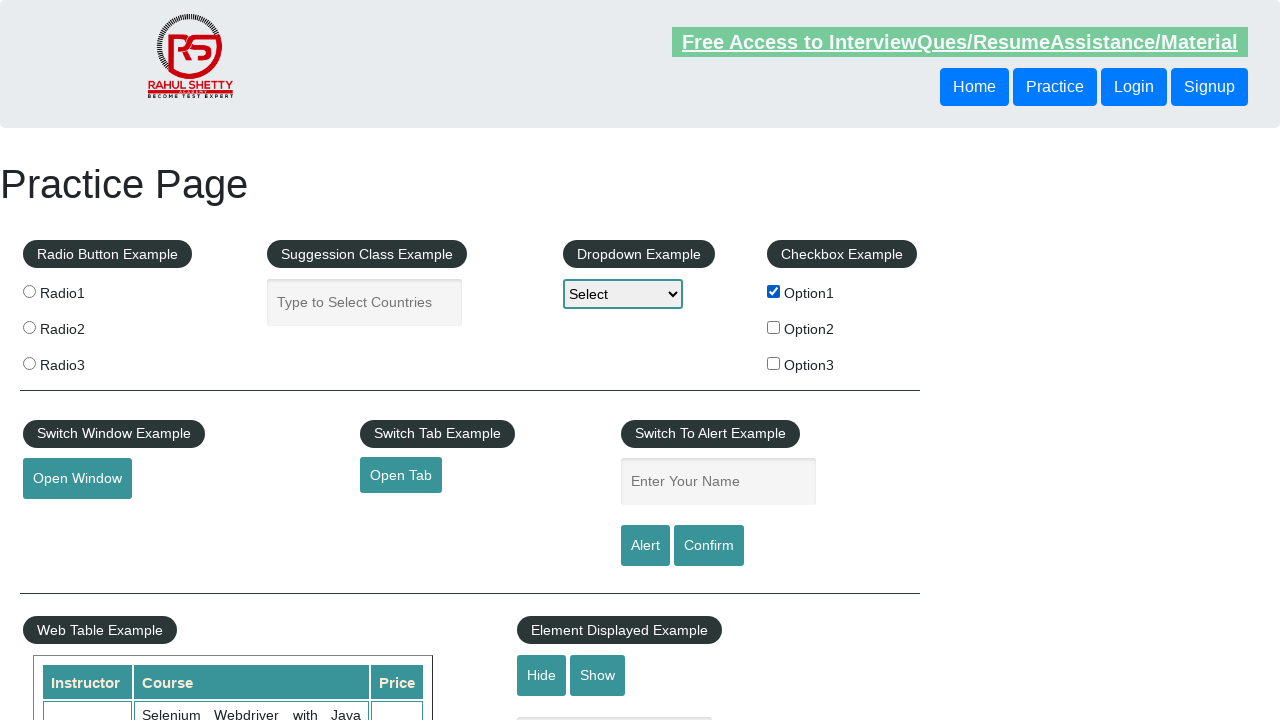

Verified first checkbox is selected: True
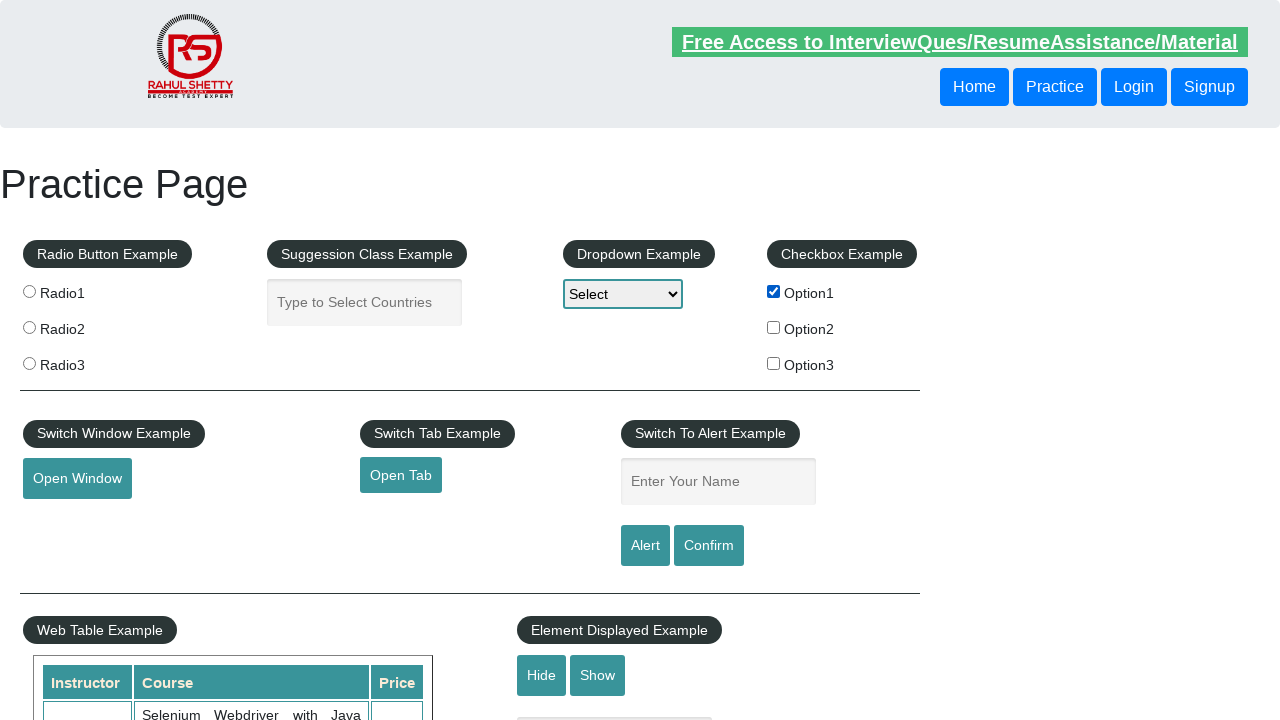

Clicked first checkbox to unselect it at (774, 291) on #checkBoxOption1
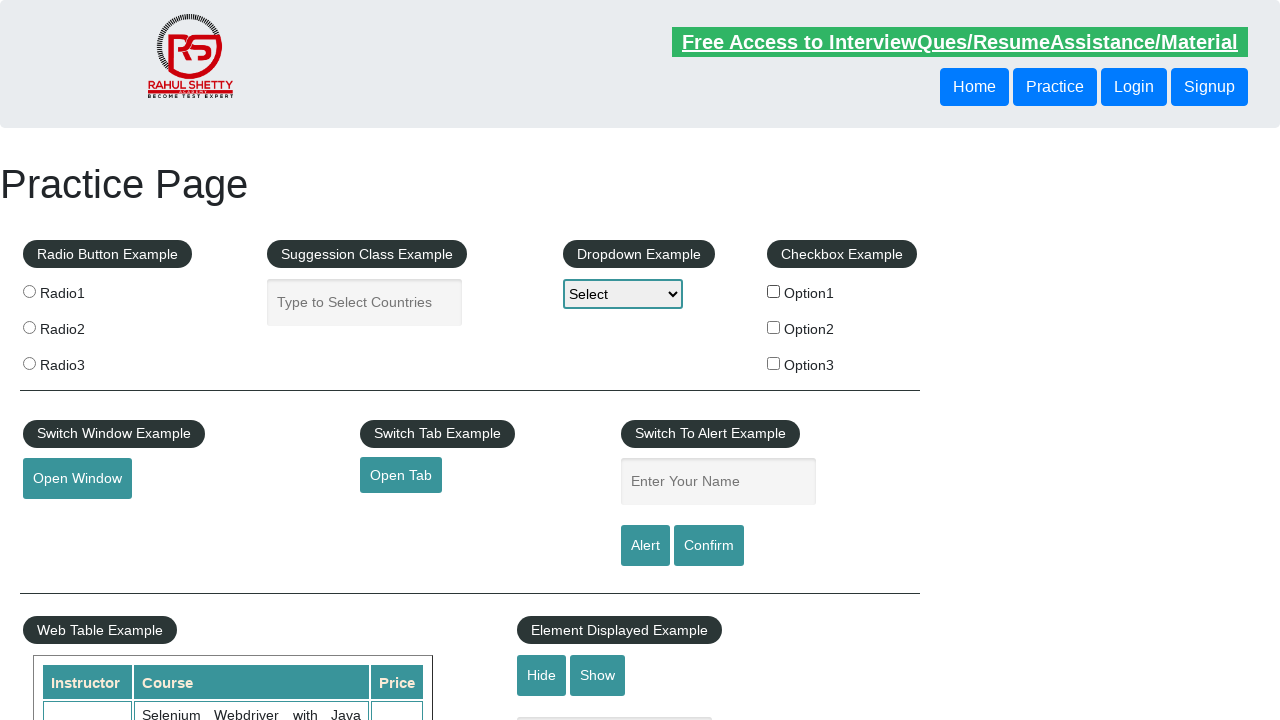

Verified first checkbox is unselected: True
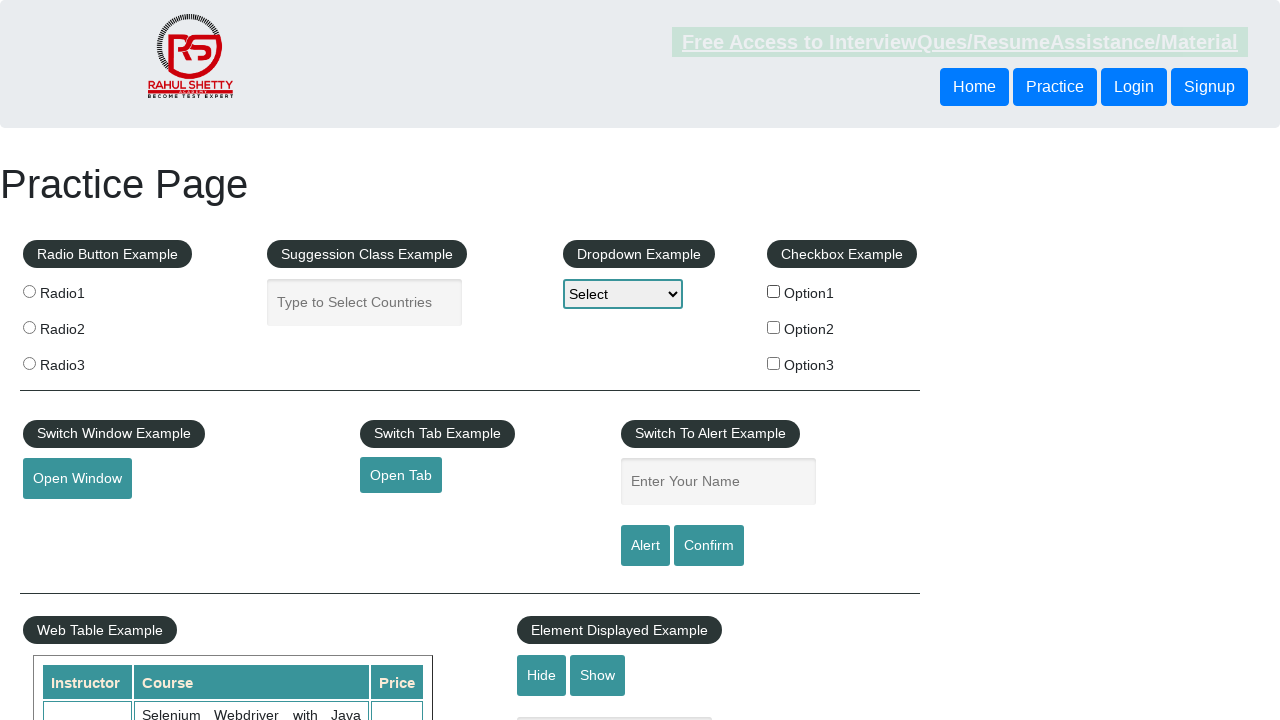

Retrieved all checkboxes, found 3 total
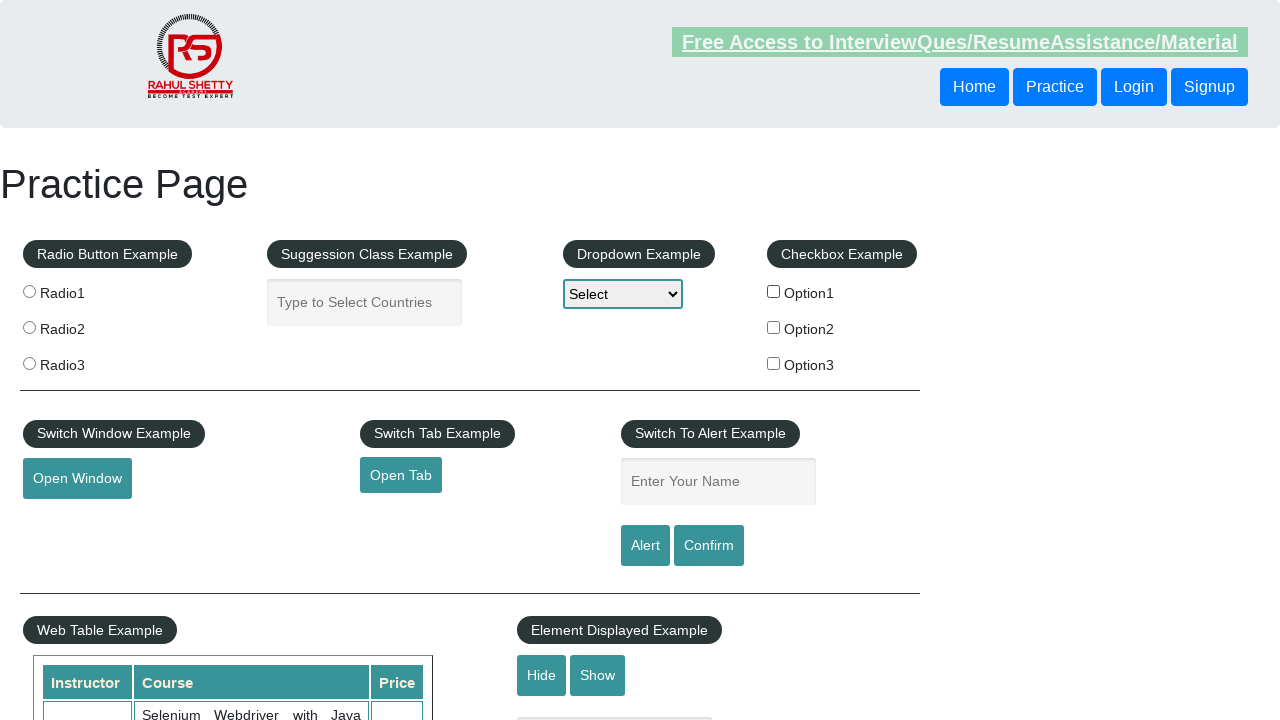

Retrieved checkbox 1 attribute value: bmw
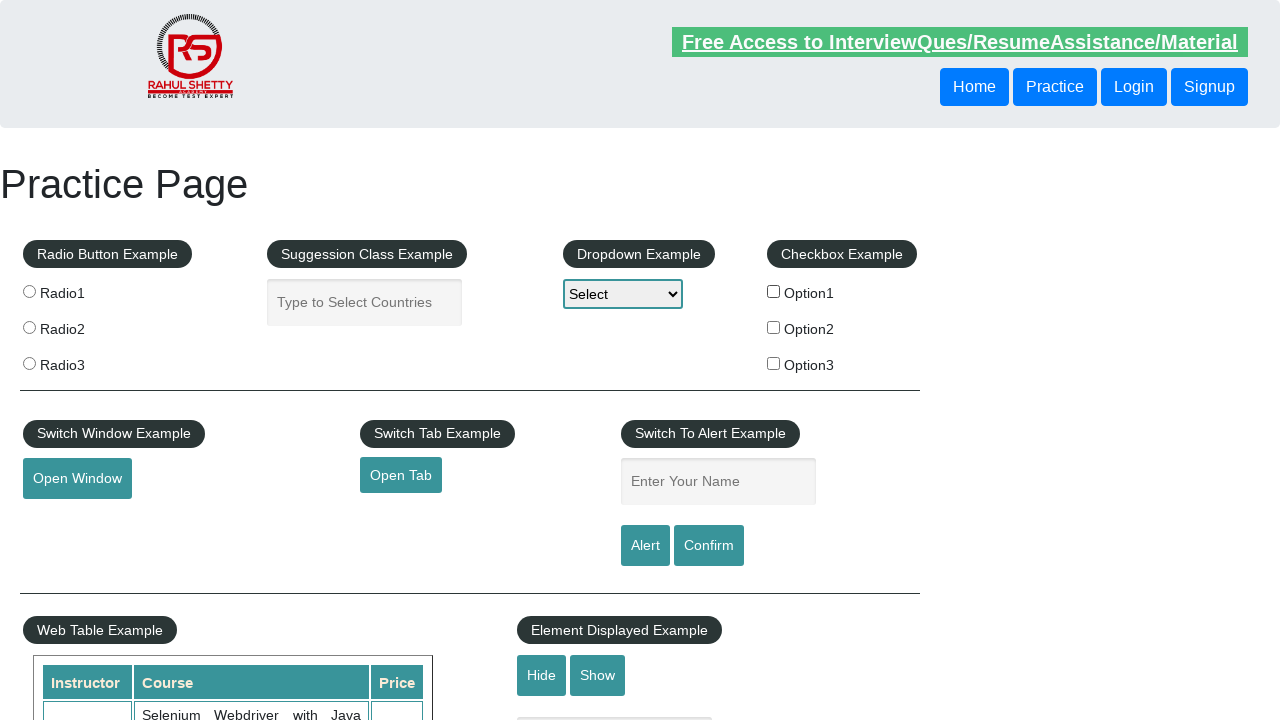

Retrieved checkbox 2 attribute value: benz
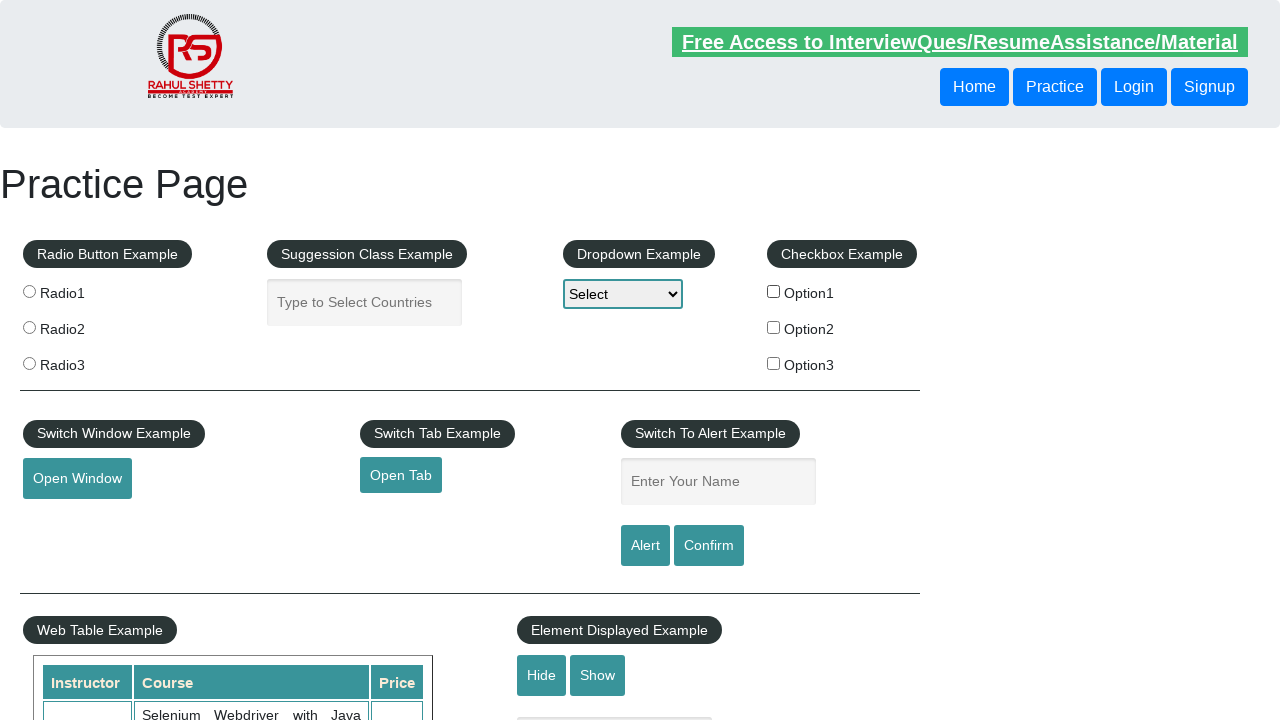

Retrieved checkbox 3 attribute value: honda
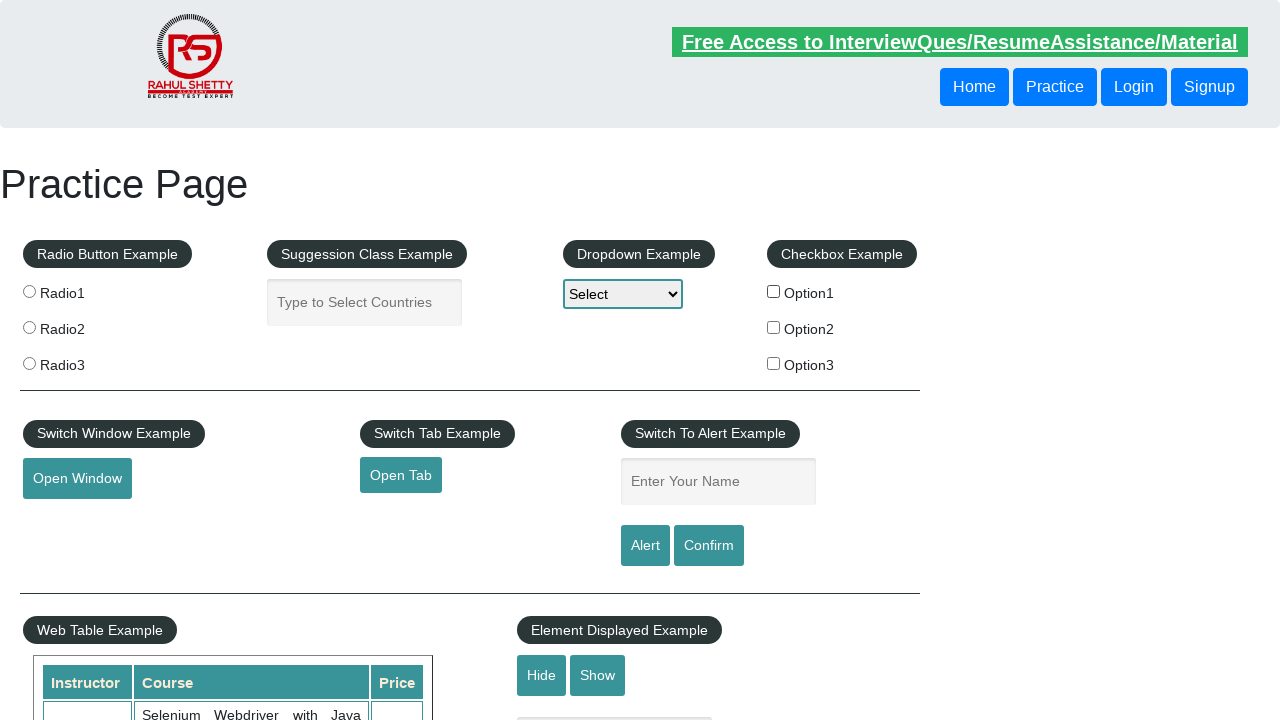

Clicked first checkbox to select it at (774, 291) on #checkBoxOption1
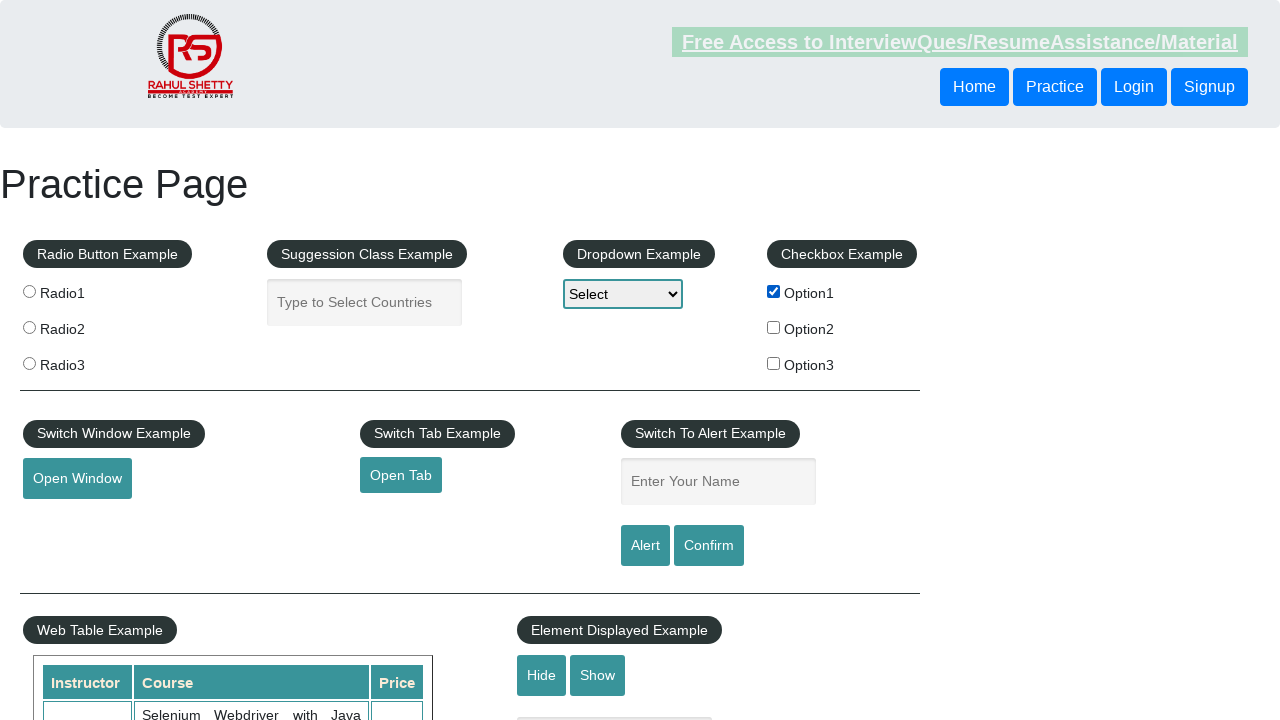

Retrieved second checkbox label text: 
                     Option1
                
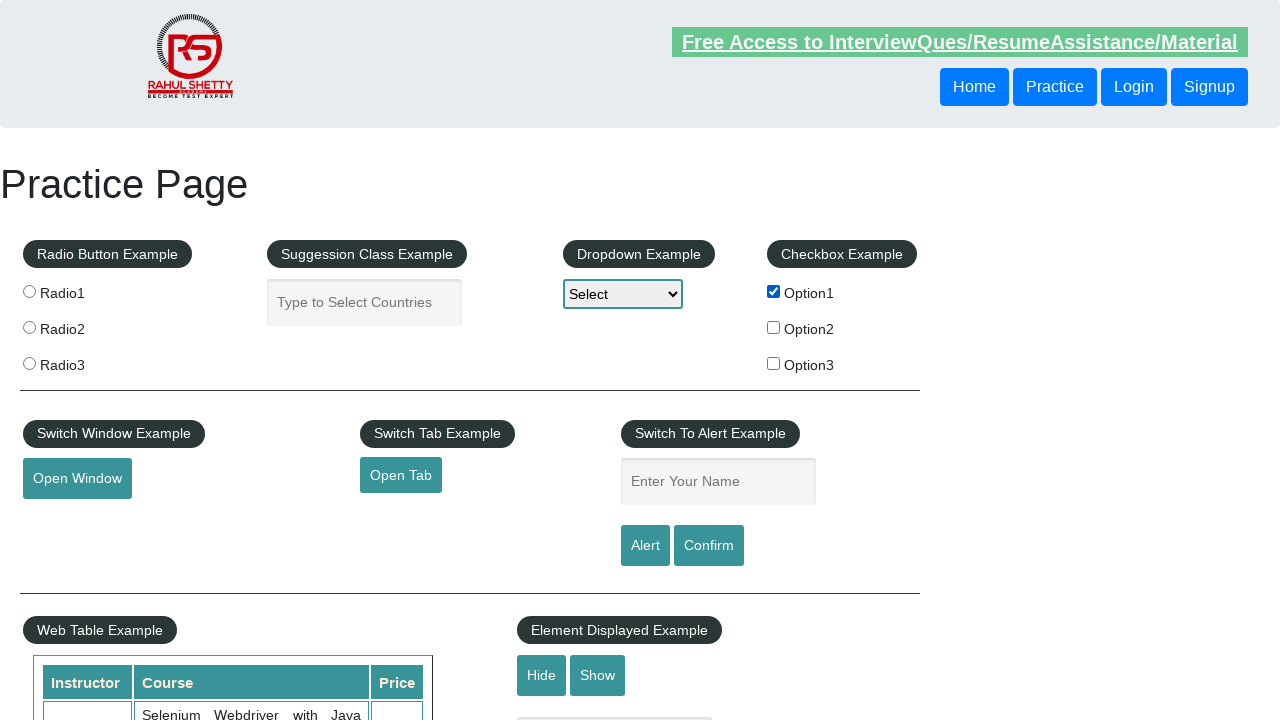

Clicked second checkbox to select it at (774, 327) on #checkBoxOption2
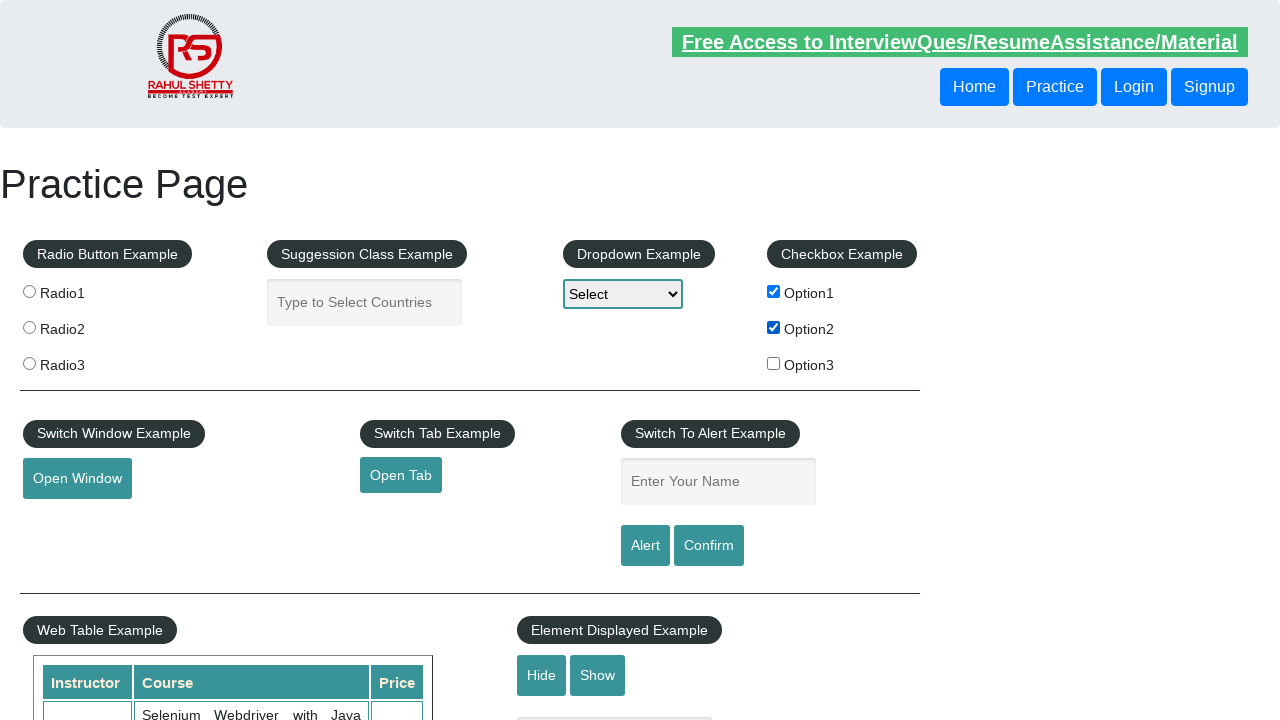

Clicked third checkbox to select it at (774, 363) on #checkBoxOption3
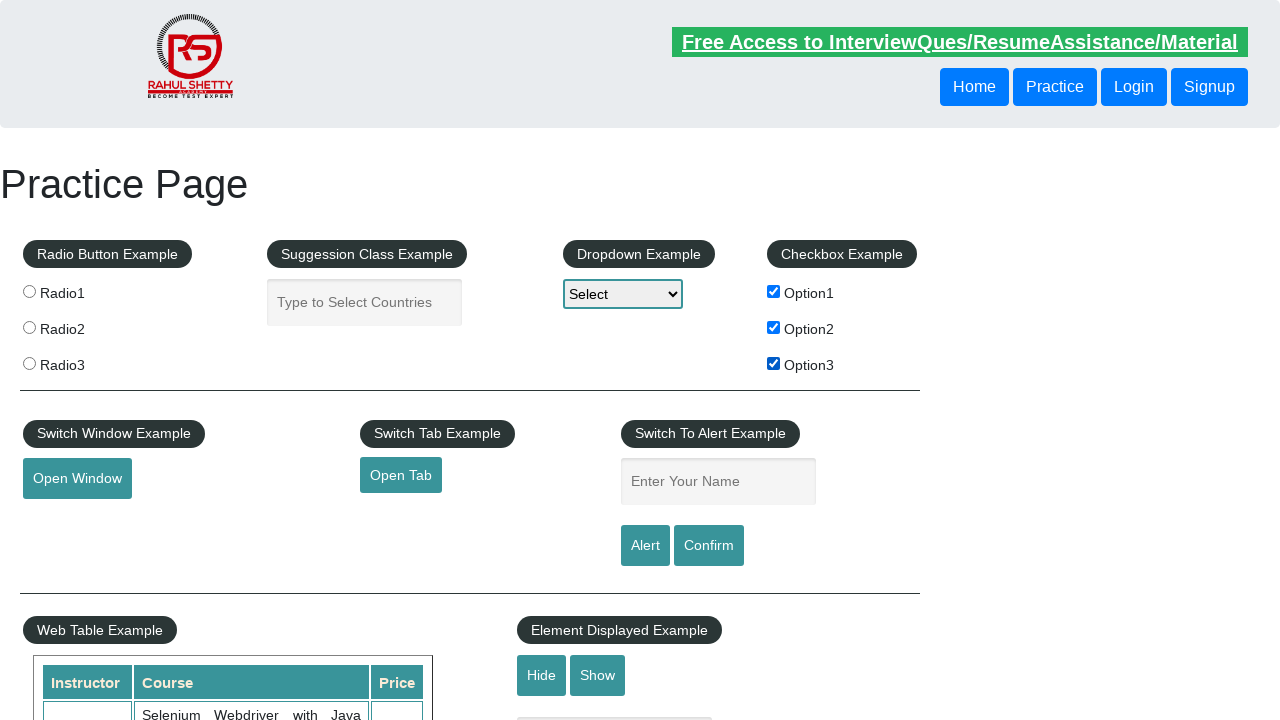

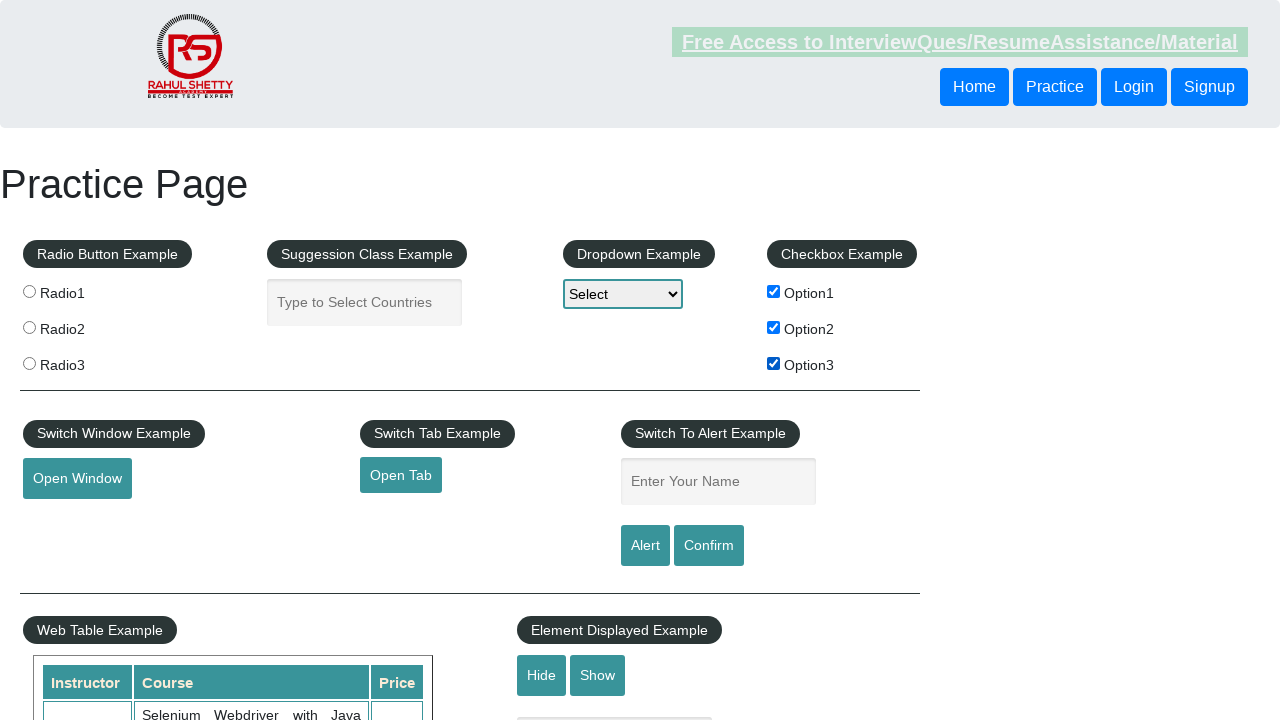